Verifies that the menu is visible on the page

Starting URL: https://www.sport-express.ru/tag/metallurg-mg-hokkey-270/

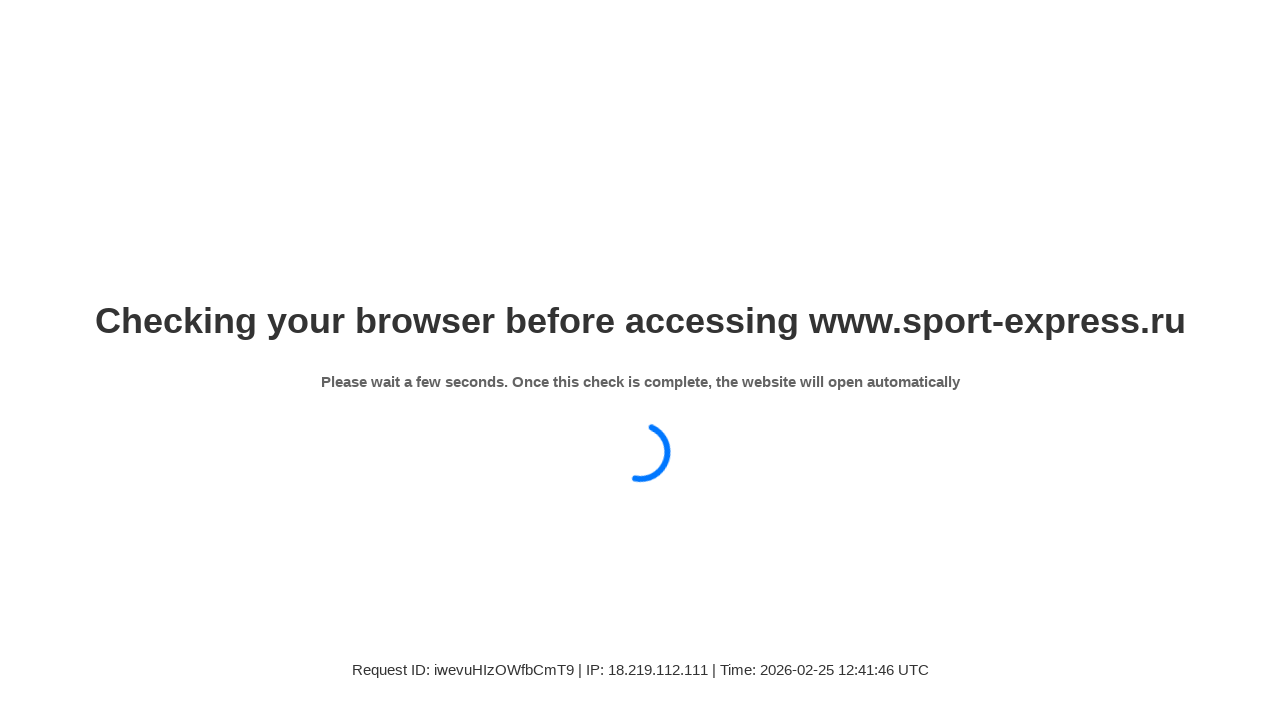

Menu became visible on the page
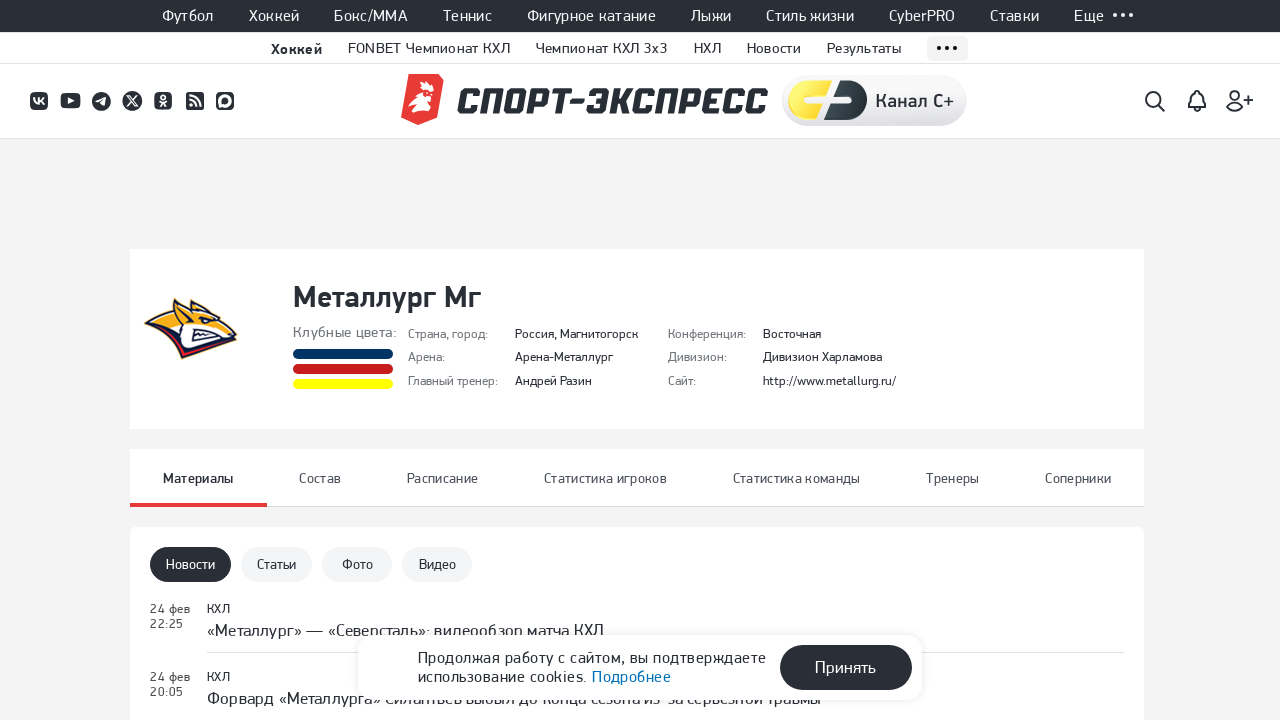

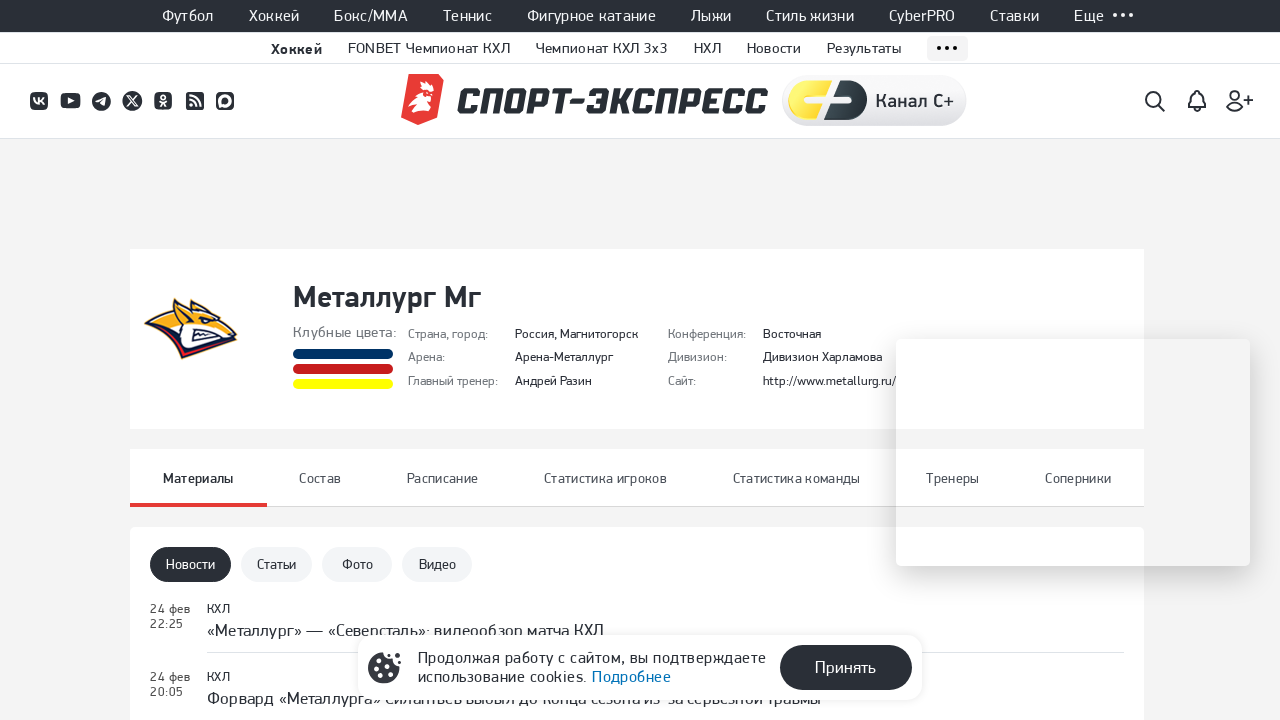